Tests multiple browser window handling by clicking a button to open a new window, switching to the child window to read its content, closing it, and then switching back to the original window to verify the parent page heading.

Starting URL: https://demoqa.com/browser-windows

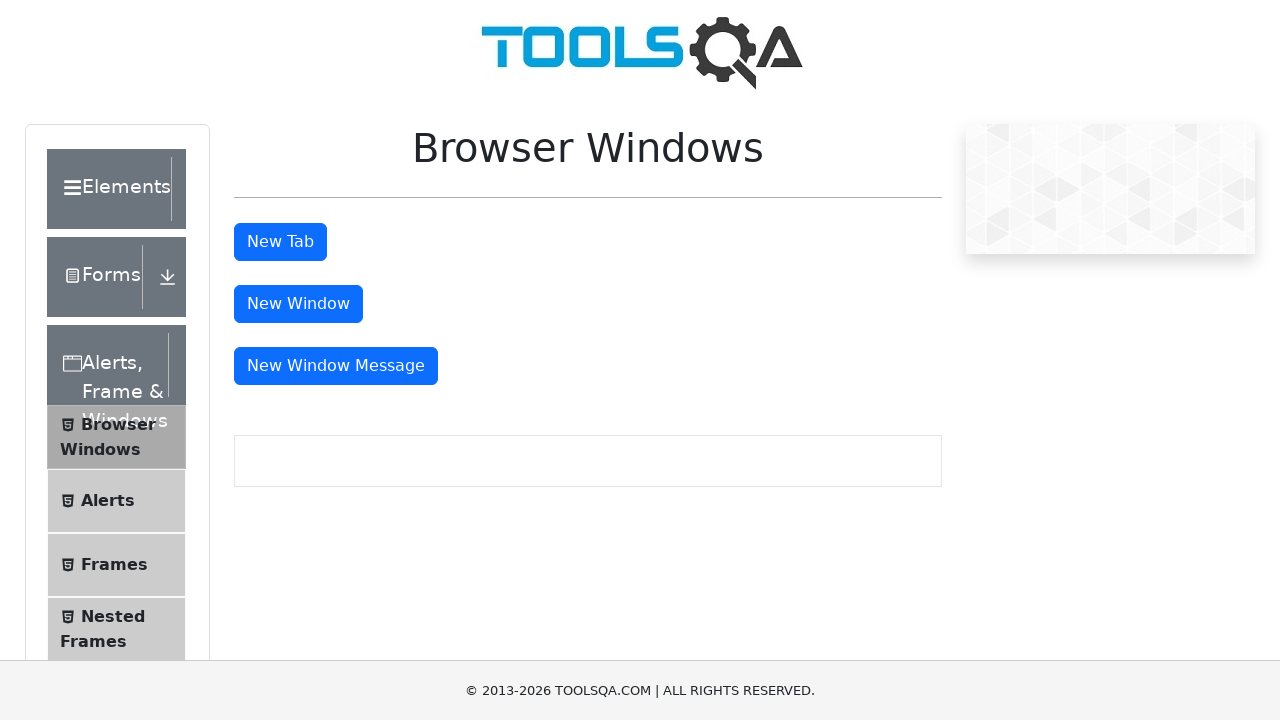

Clicked 'New Window' button to open a new window at (298, 304) on #windowButton
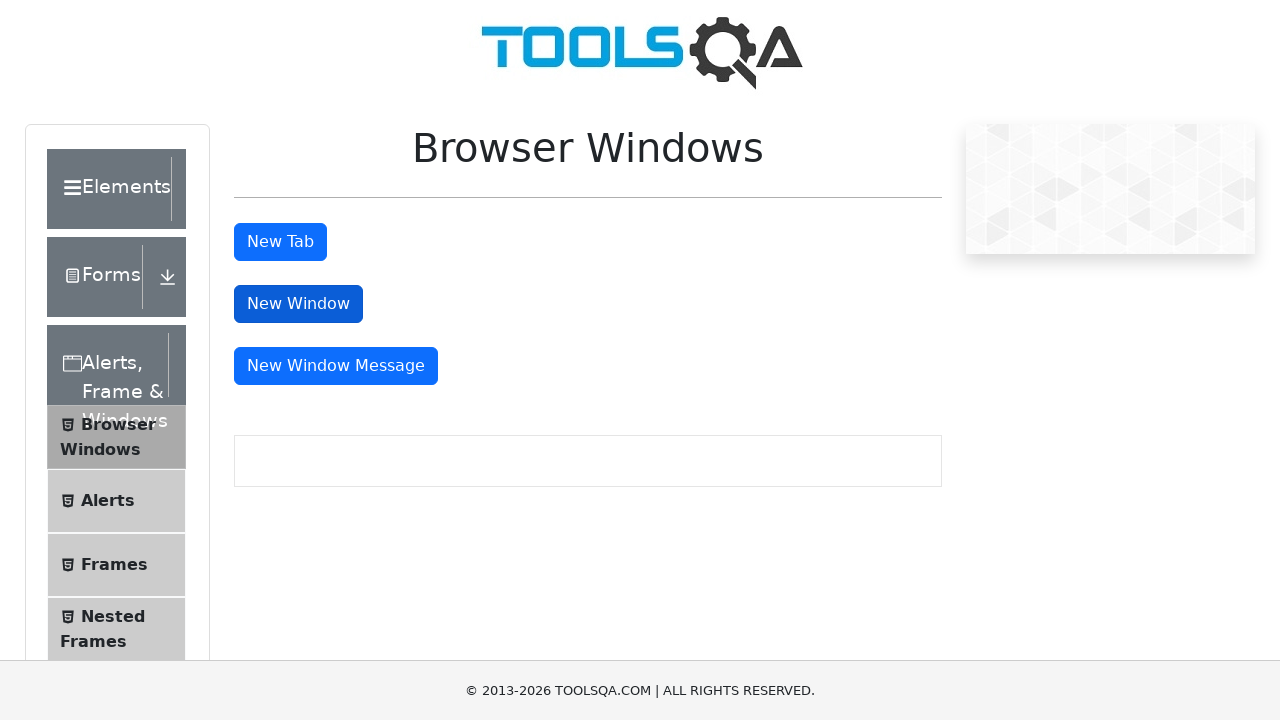

Child window opened and captured
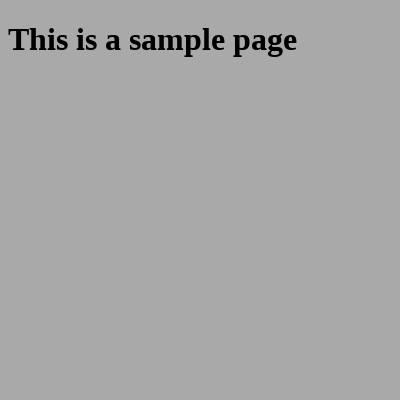

Waited for child window to fully load
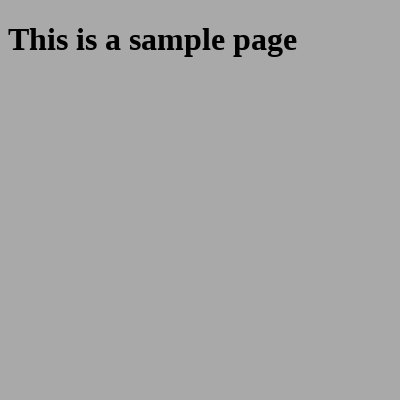

Read text from child window: 
This is a sample page



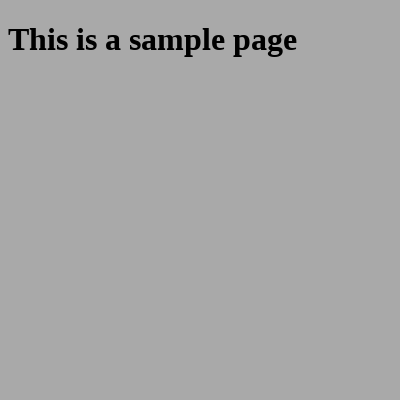

Closed the child window
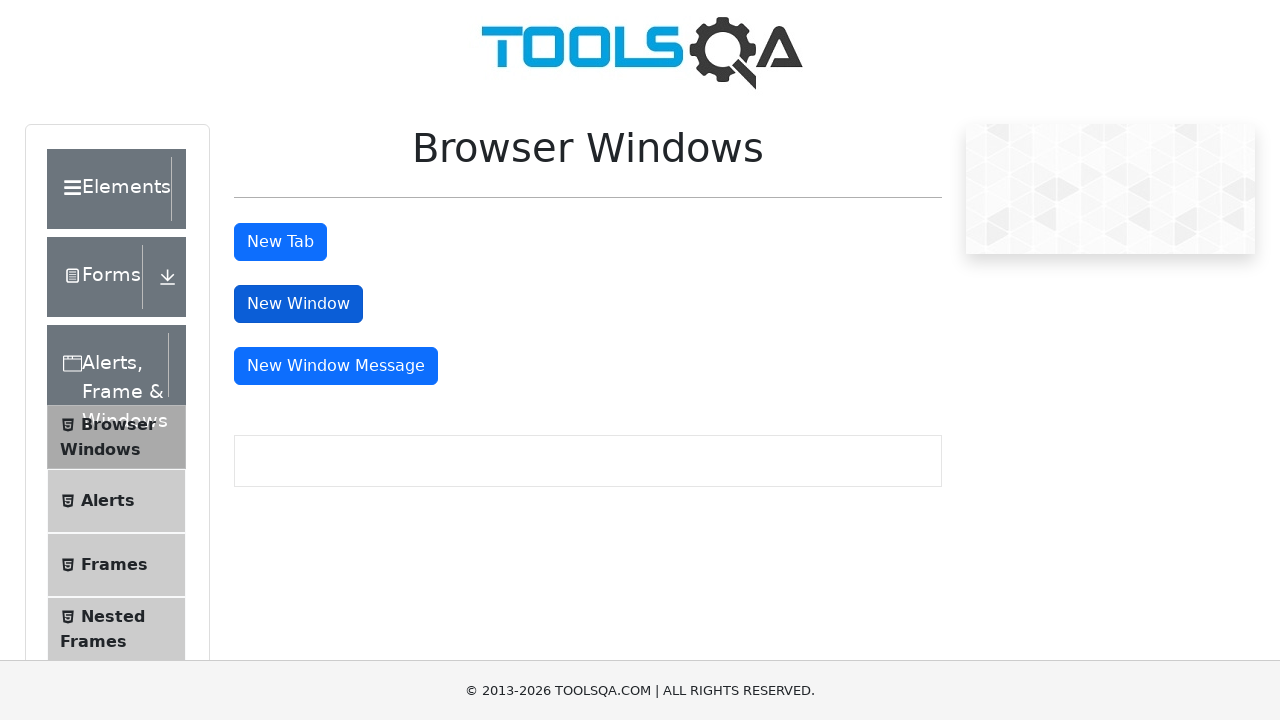

Retrieved parent window heading: Browser Windows
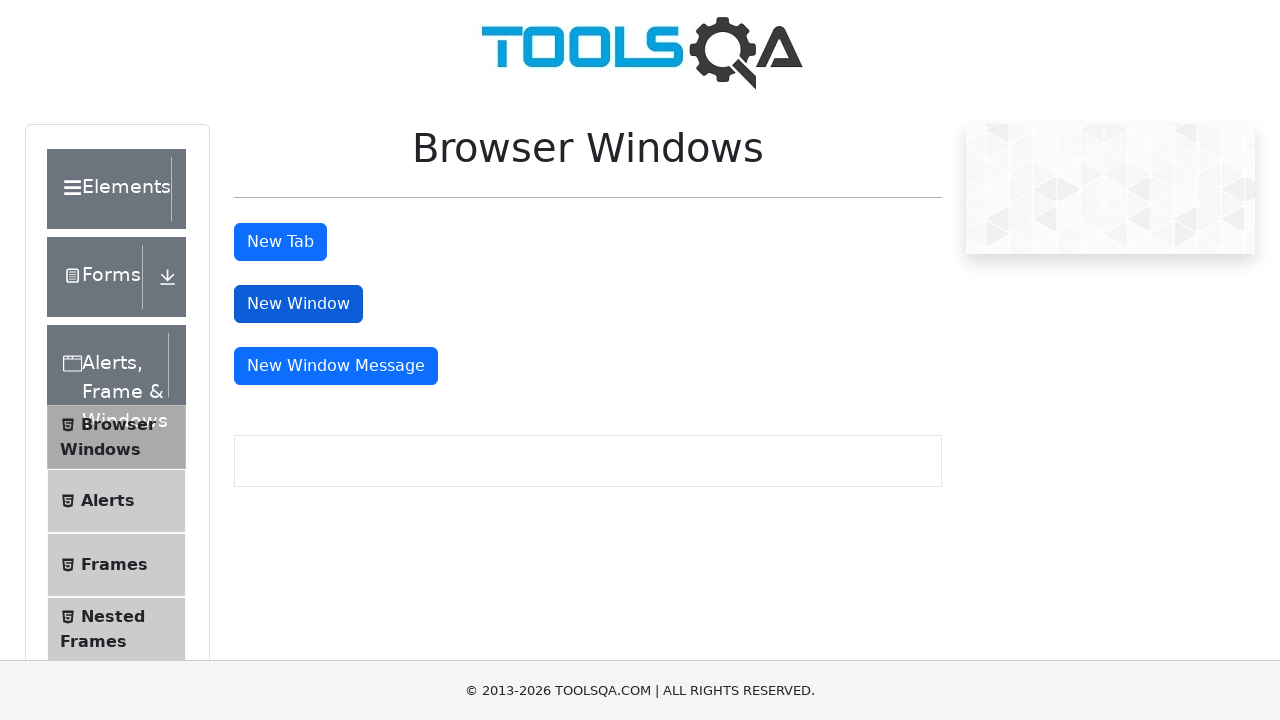

Verified parent window is accessible by waiting for heading element
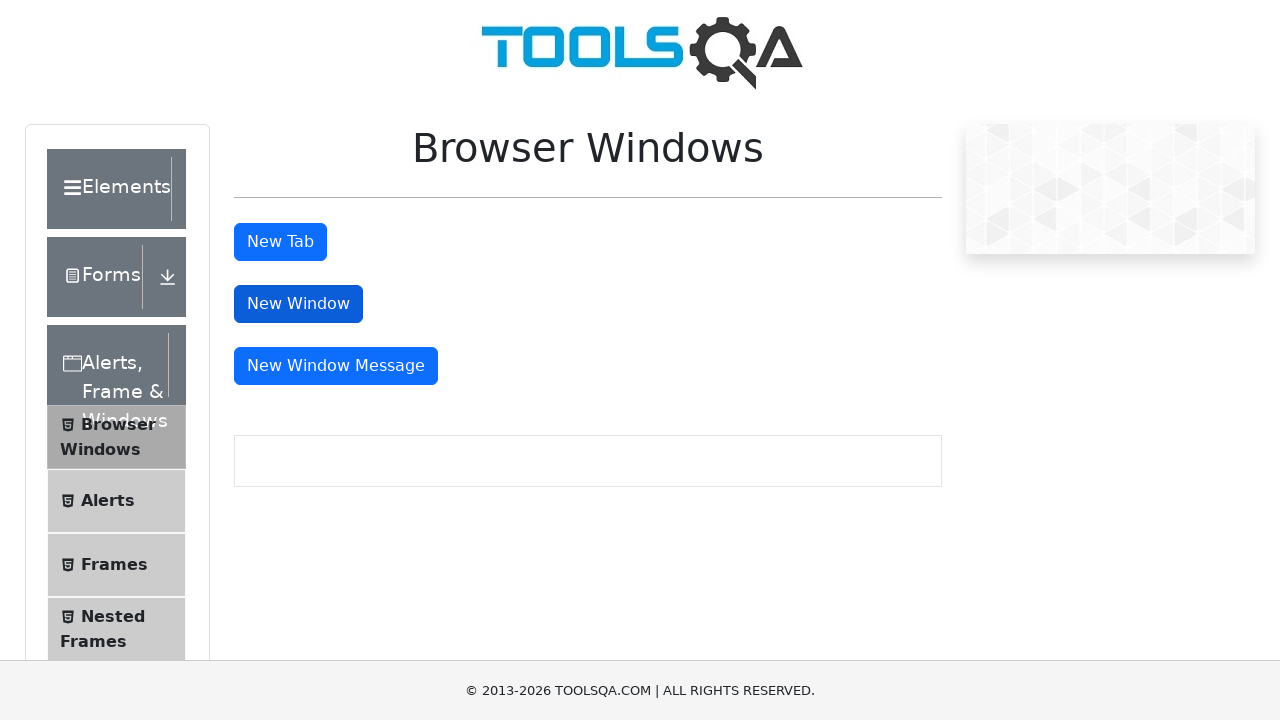

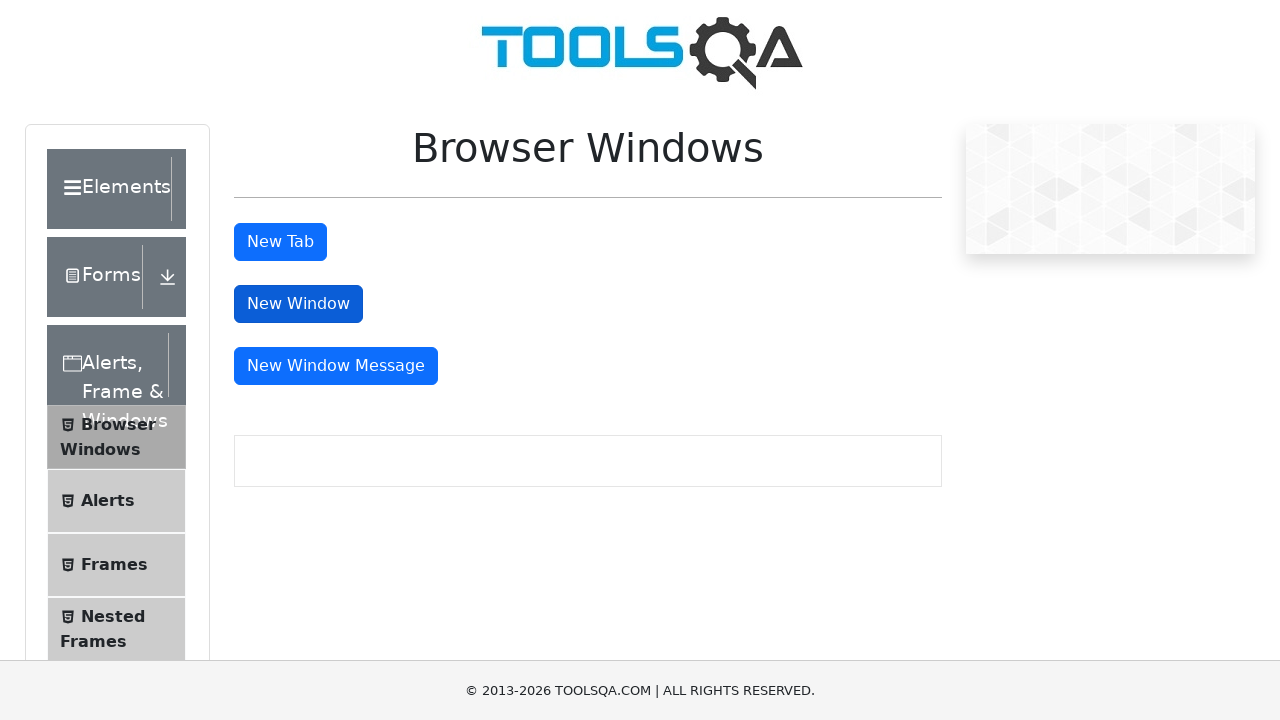